Simple navigation test that loads the Rahul Shetty Academy homepage using page fixture

Starting URL: https://rahulshettyacademy.com

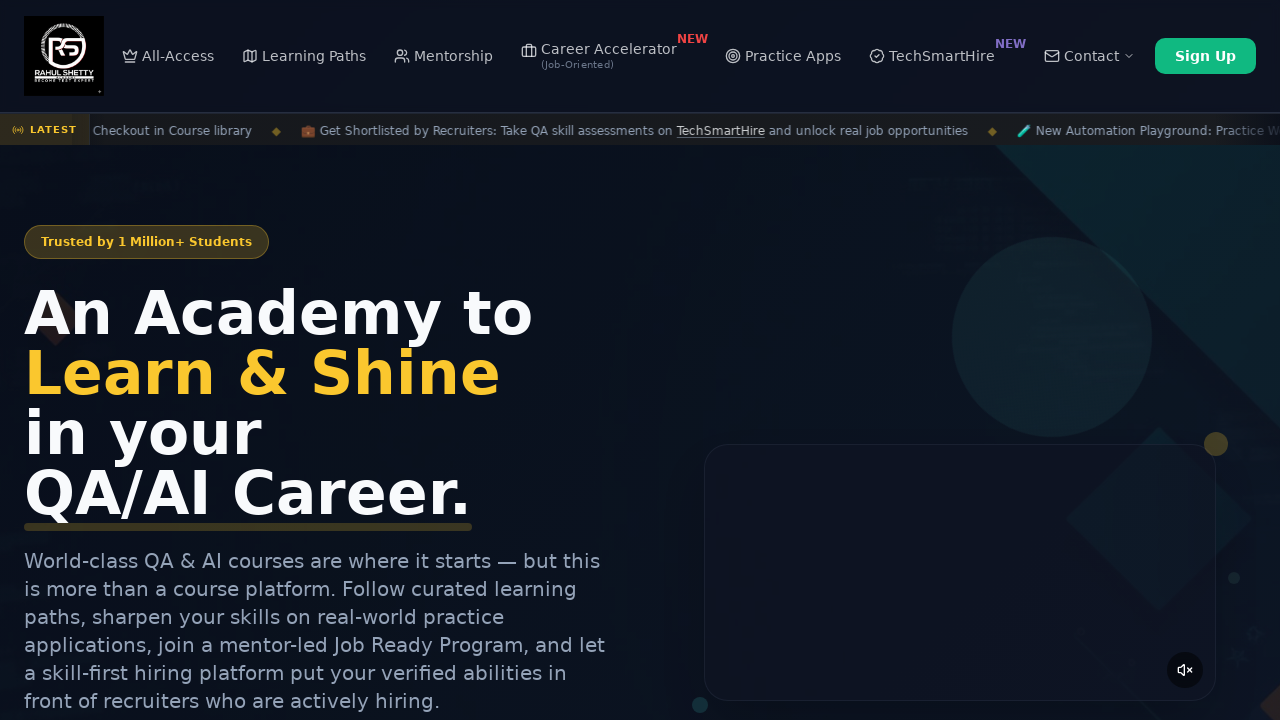

Waited for Rahul Shetty Academy homepage to load (DOM content loaded)
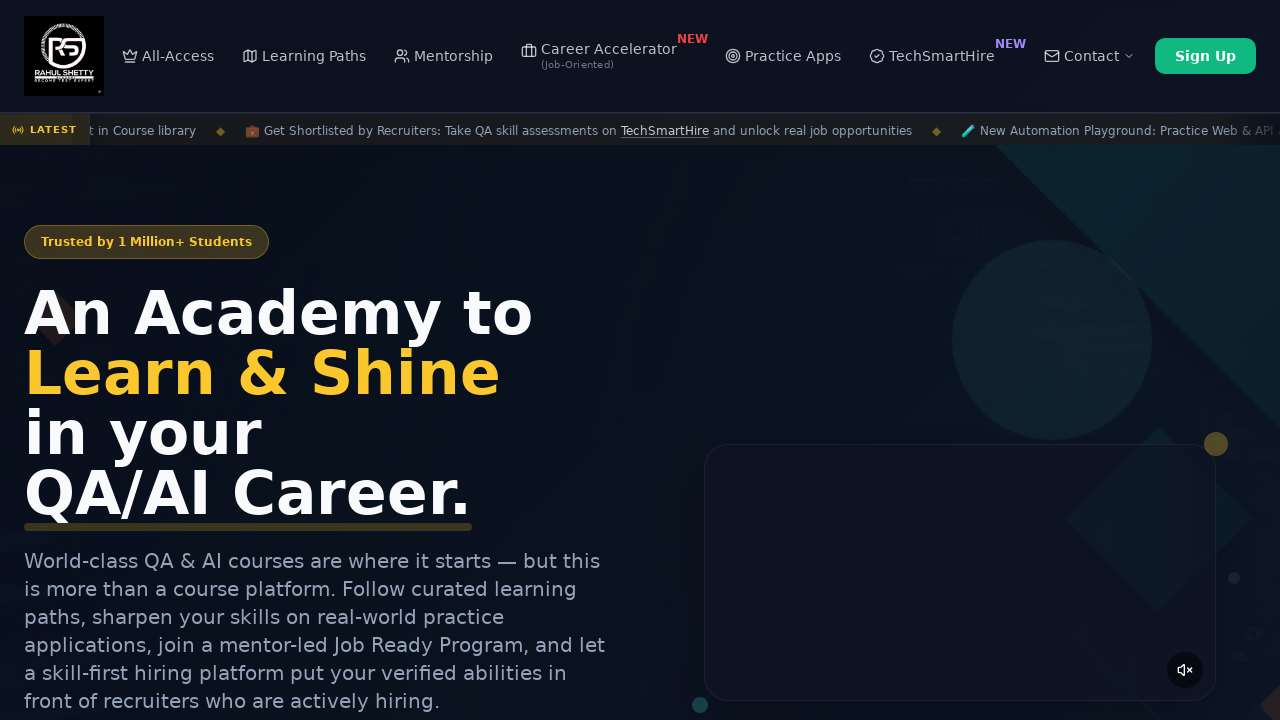

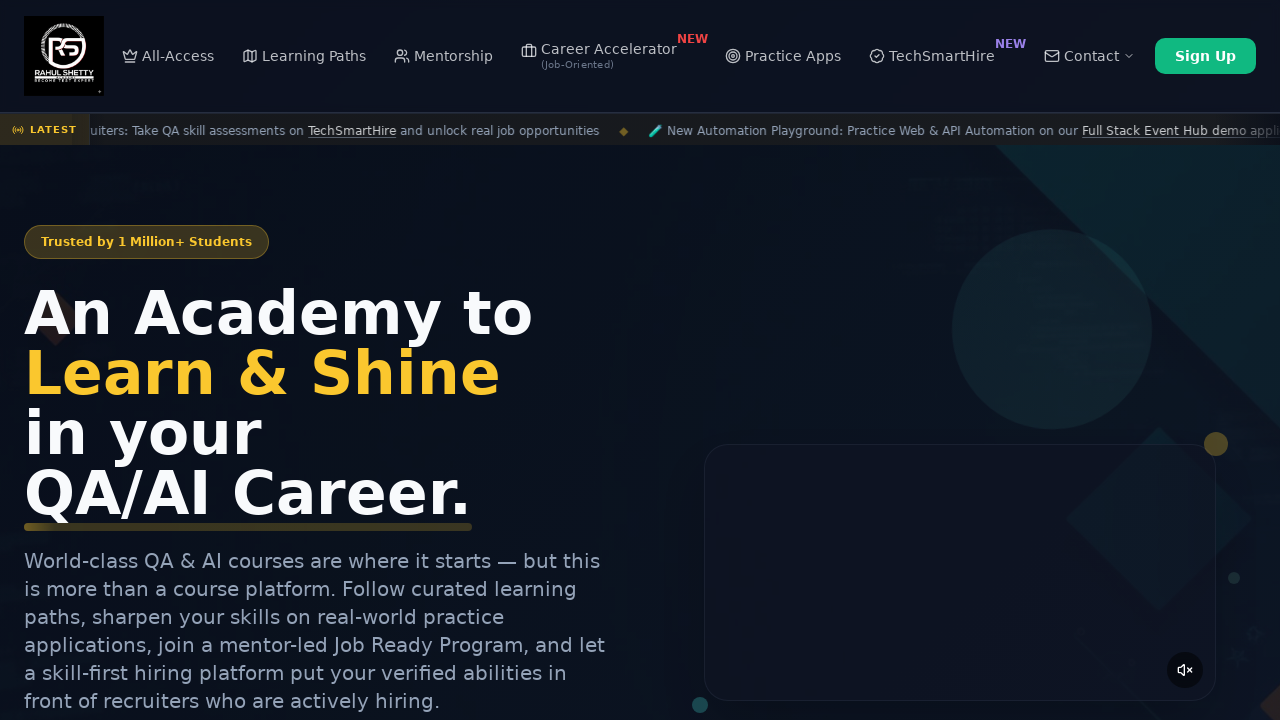